Navigates to the 99 Bottles of Beer website, clicks on Browse Languages menu, then clicks on the J submenu to view languages starting with J.

Starting URL: https://www.99-bottles-of-beer.net/

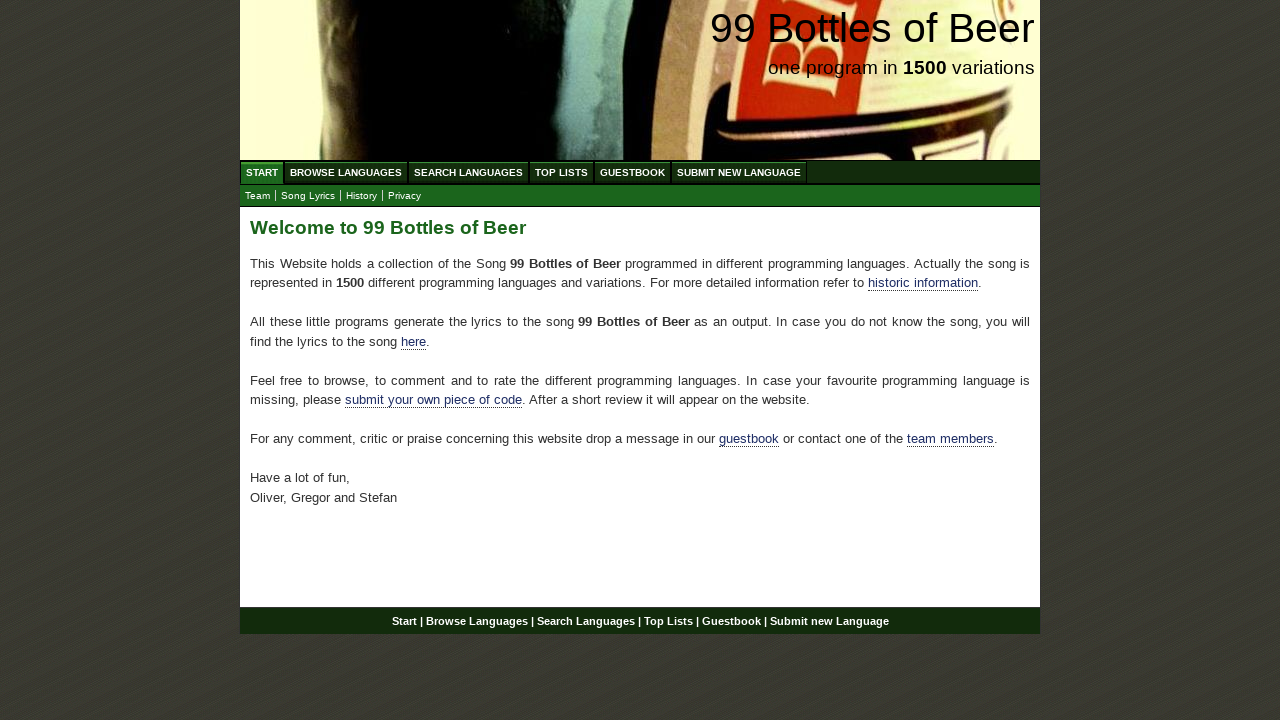

Navigated to 99 Bottles of Beer website
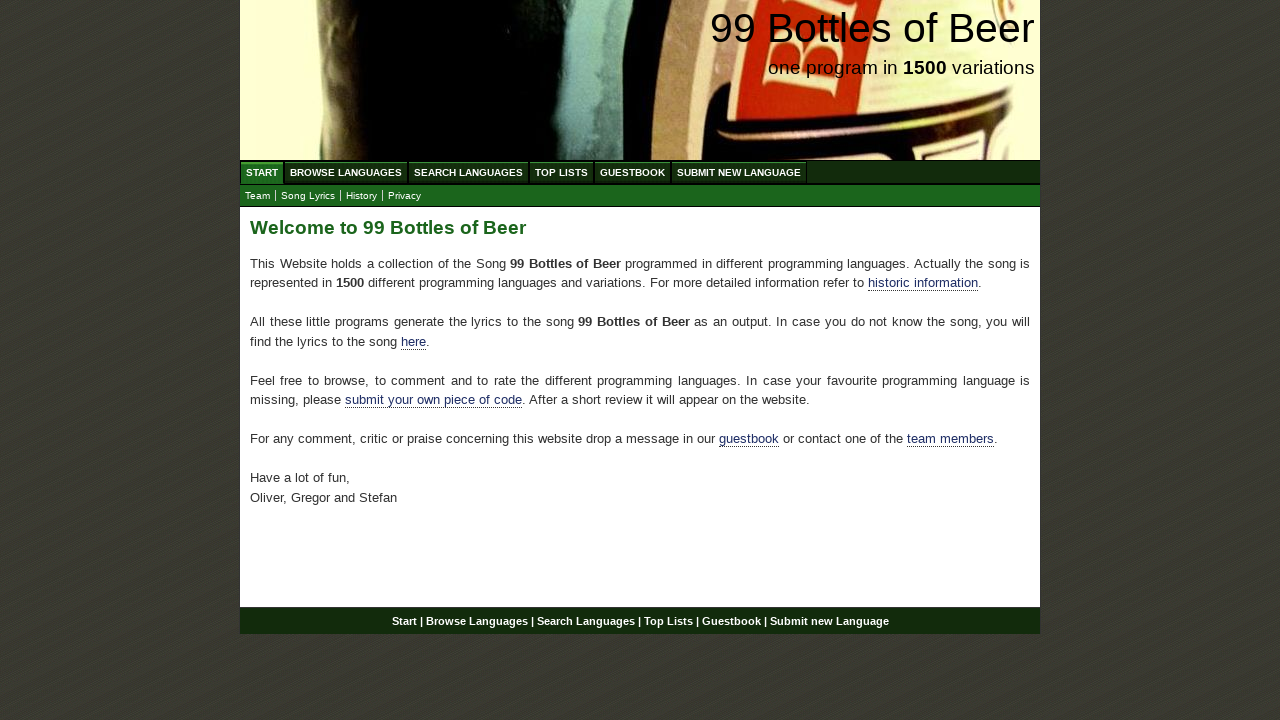

Clicked on Browse Languages menu at (346, 172) on xpath=//a[@href='/abc.html']
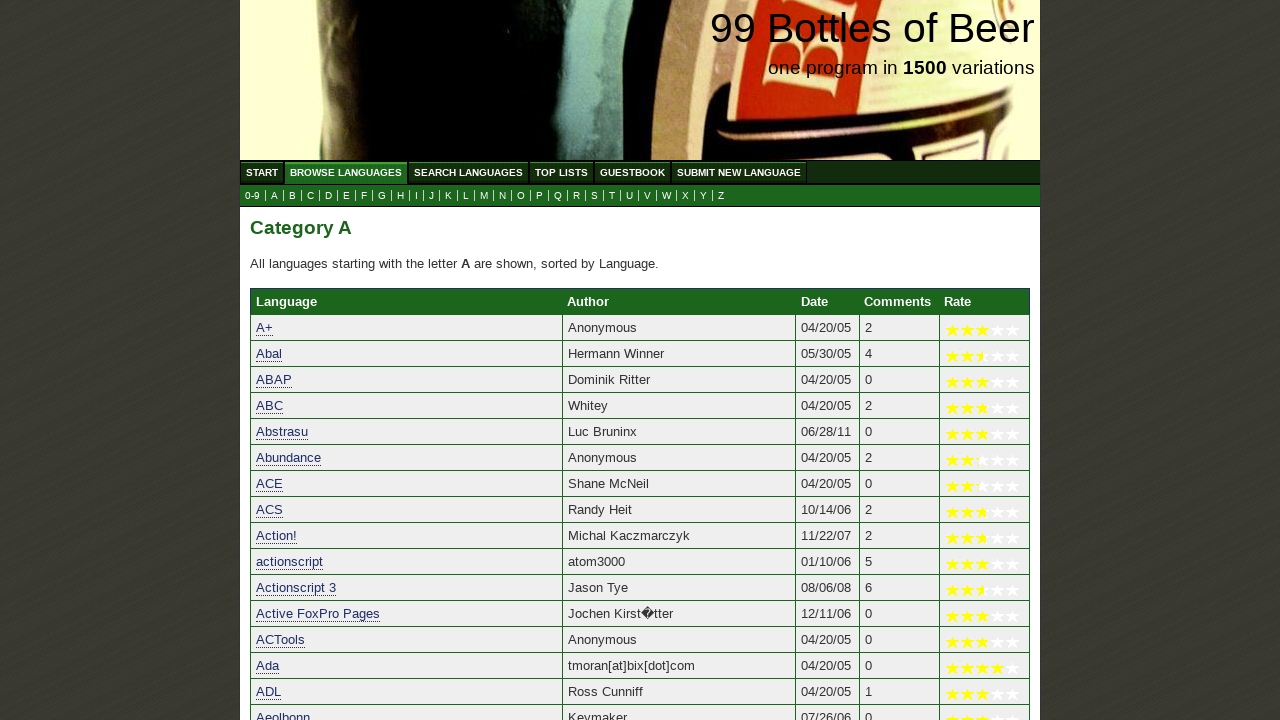

Clicked on J submenu to view languages starting with J at (432, 196) on xpath=//li/a[@href='j.html']
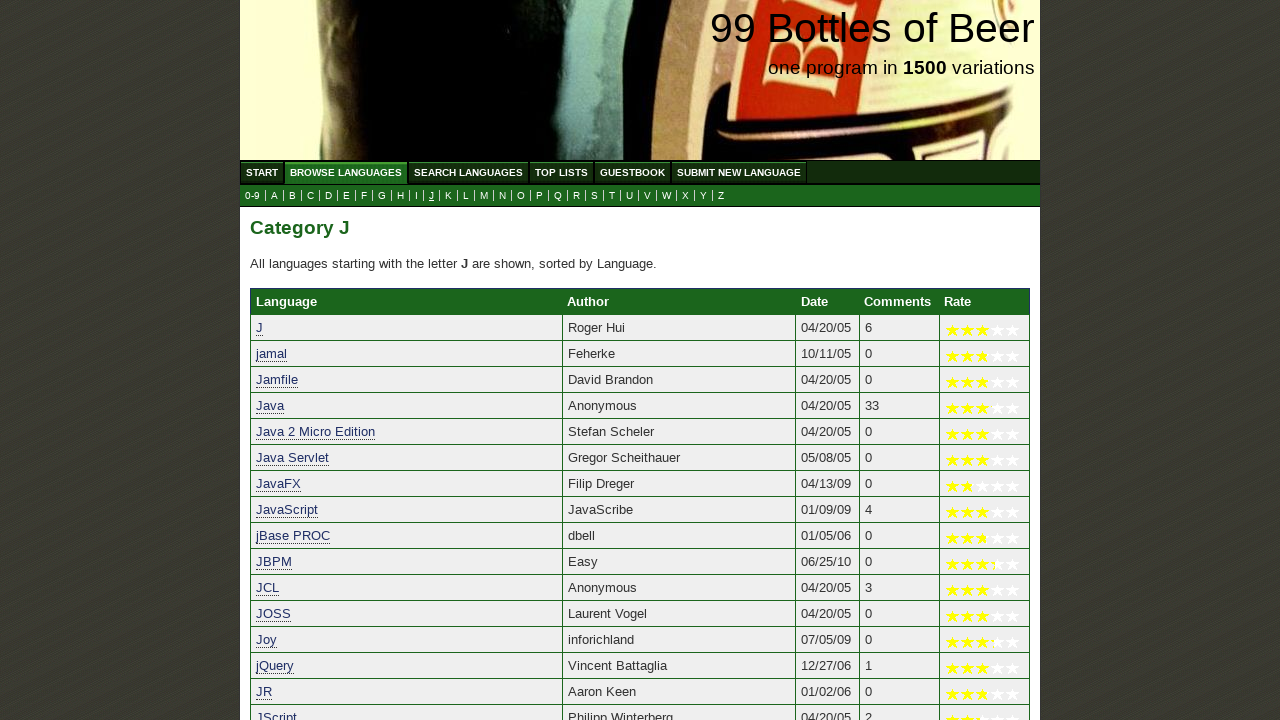

Page content loaded successfully
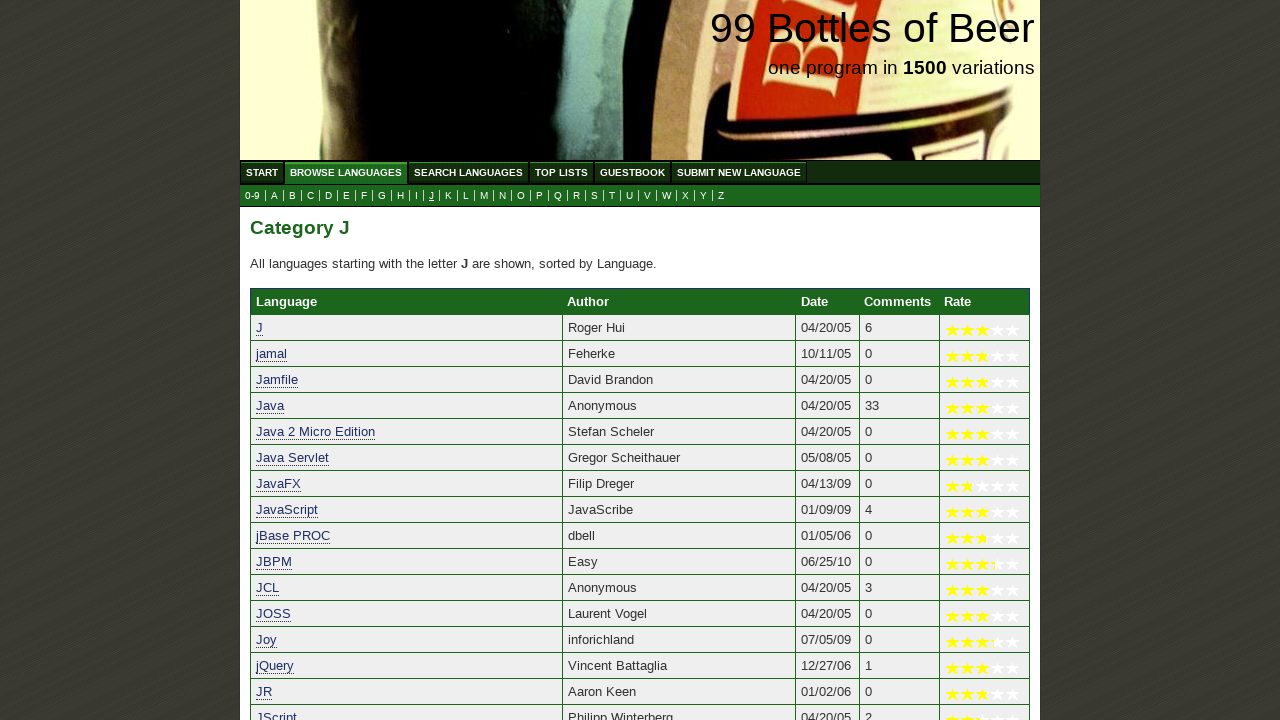

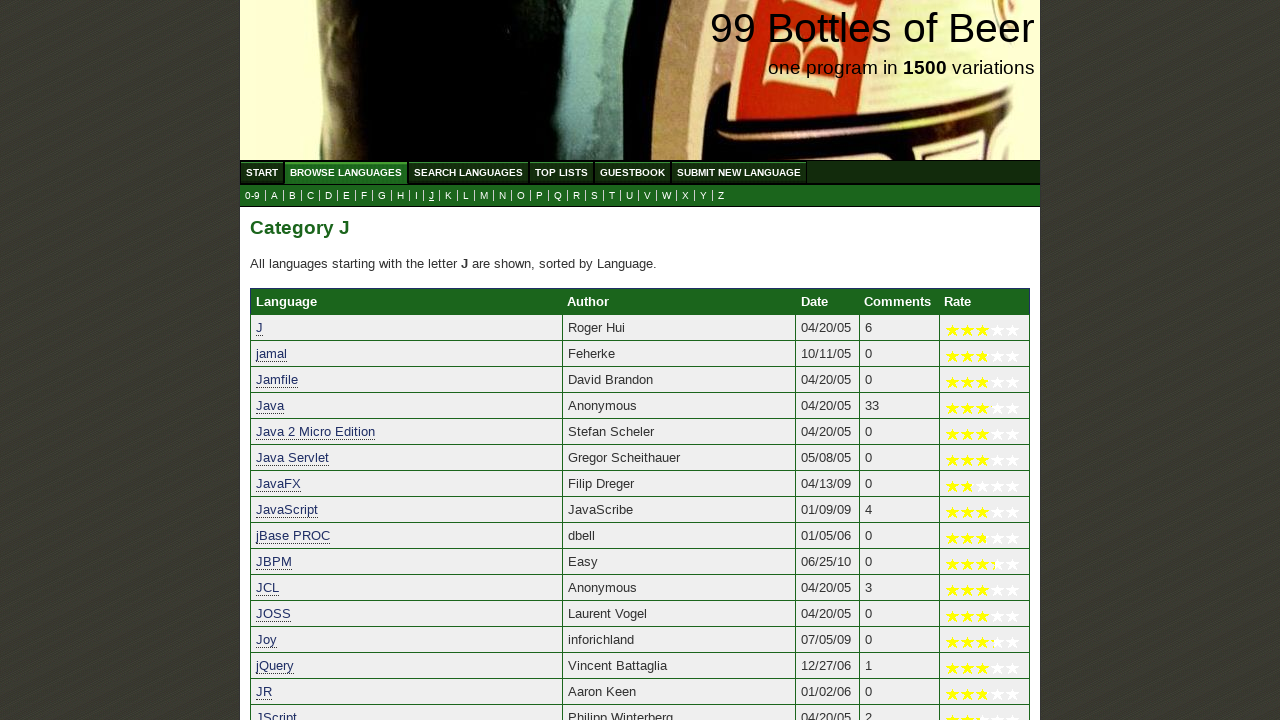